Tests A/B testing functionality by managing cookies to control test variations and verifying different page content

Starting URL: http://the-internet.herokuapp.com/

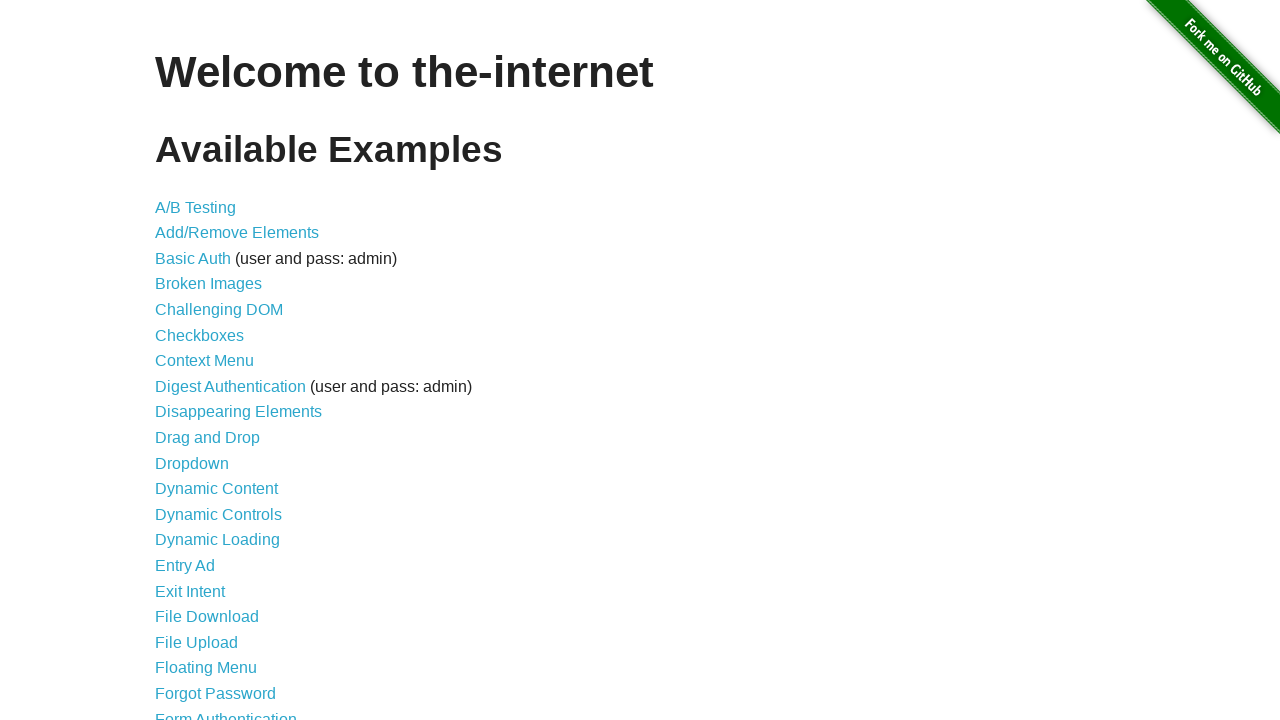

Clicked on A/B Test link at (196, 207) on xpath=//*[@id="content"]/ul/li[1]/a
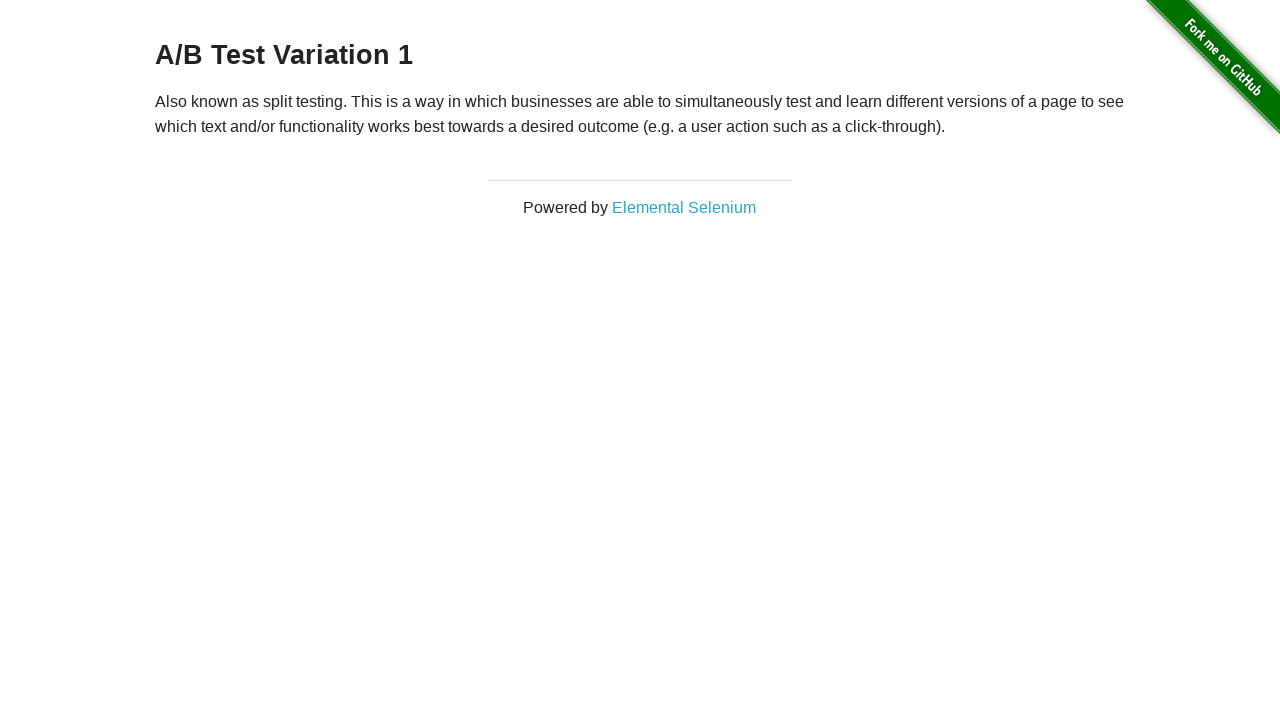

Verified A/B Test header is displayed
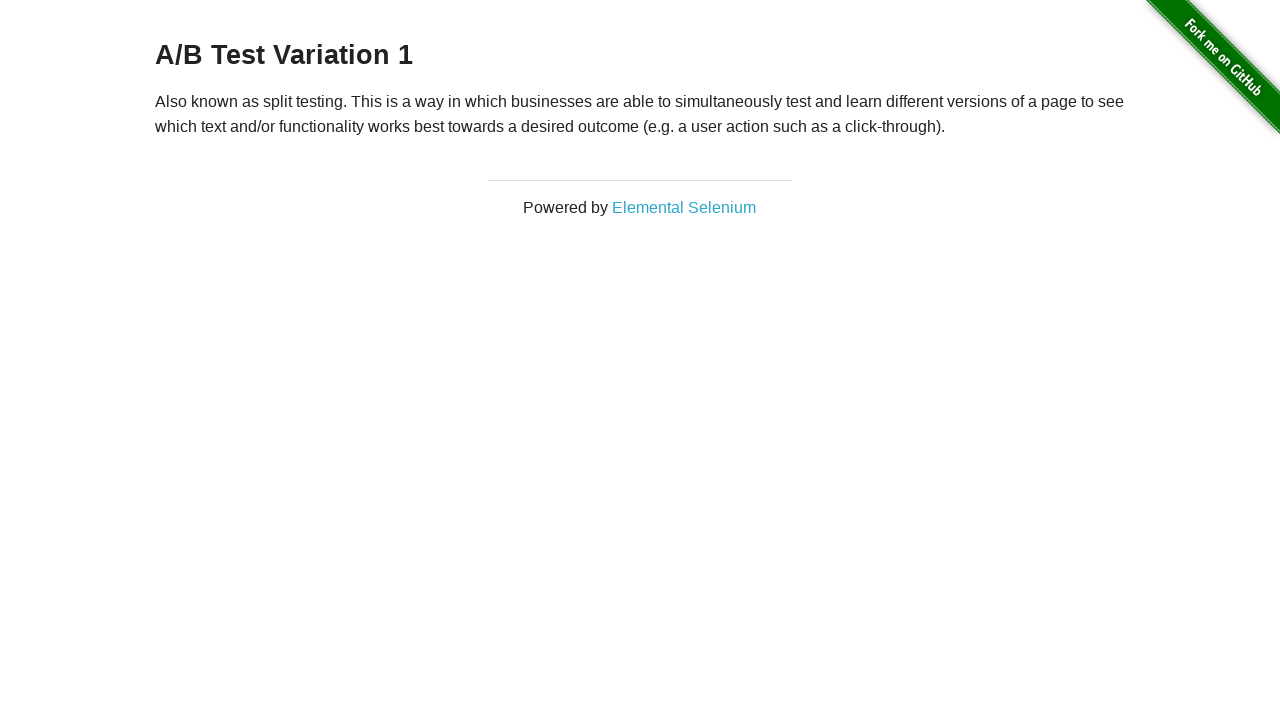

Navigated back to home page
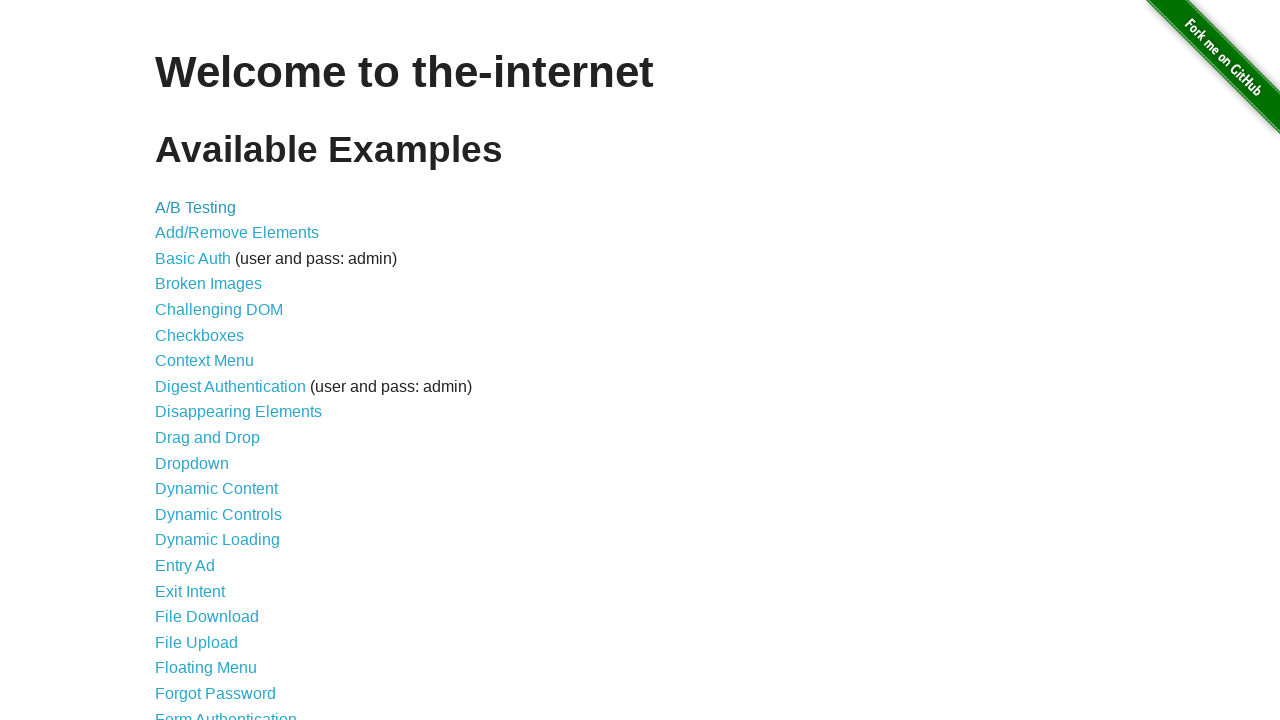

Added optimizelyOptOut cookie to opt out of A/B test
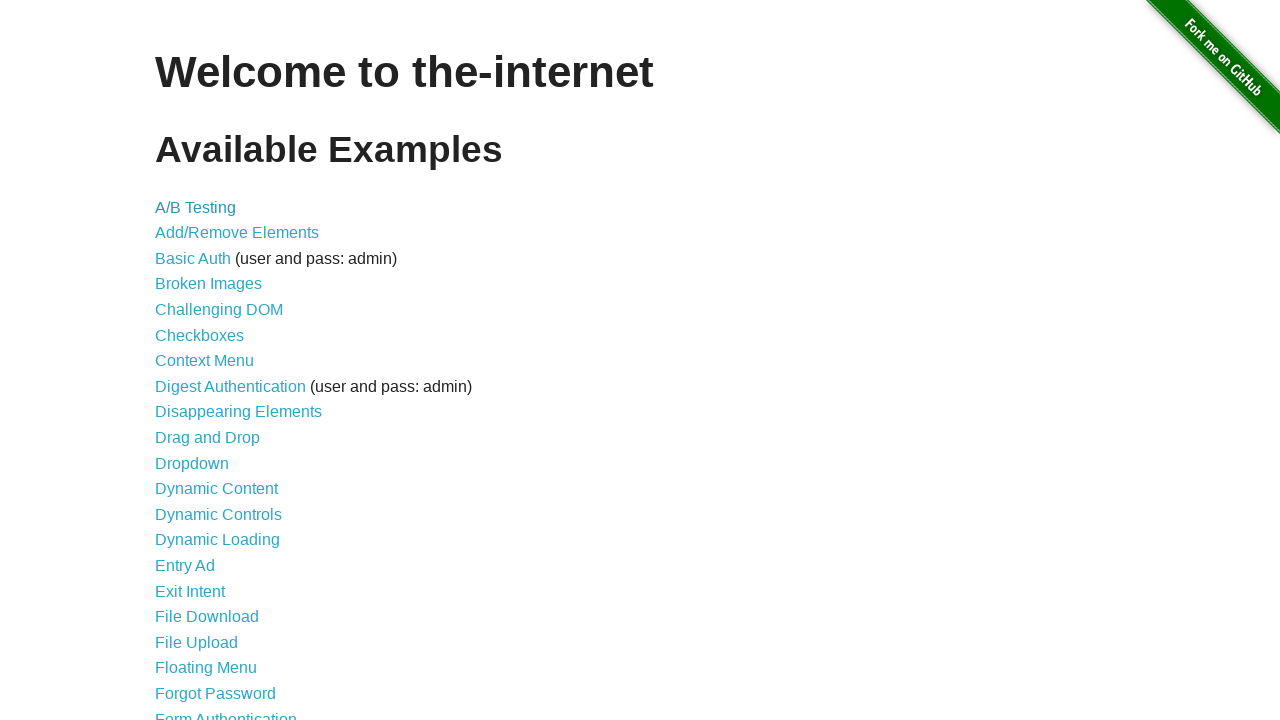

Clicked on A/B Test link again after adding opt-out cookie at (196, 207) on xpath=//*[@id="content"]/ul/li[1]/a
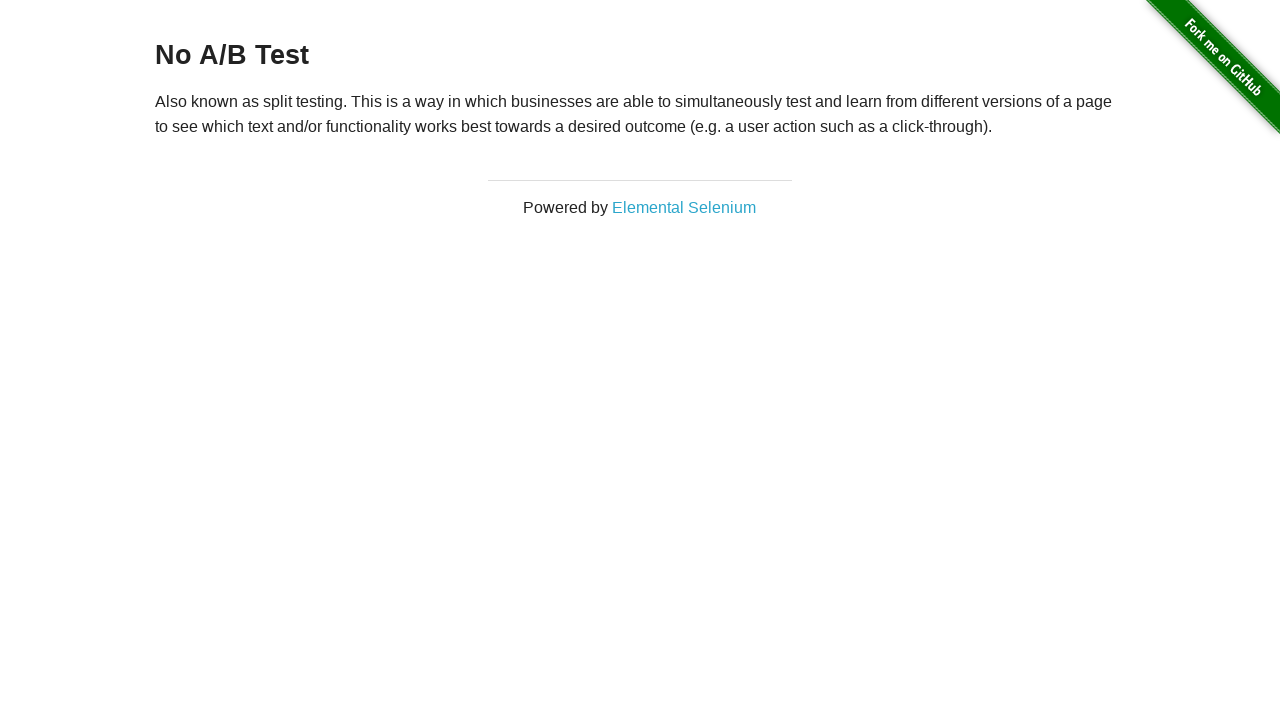

Verified 'No A/B Test' header is displayed after opting out
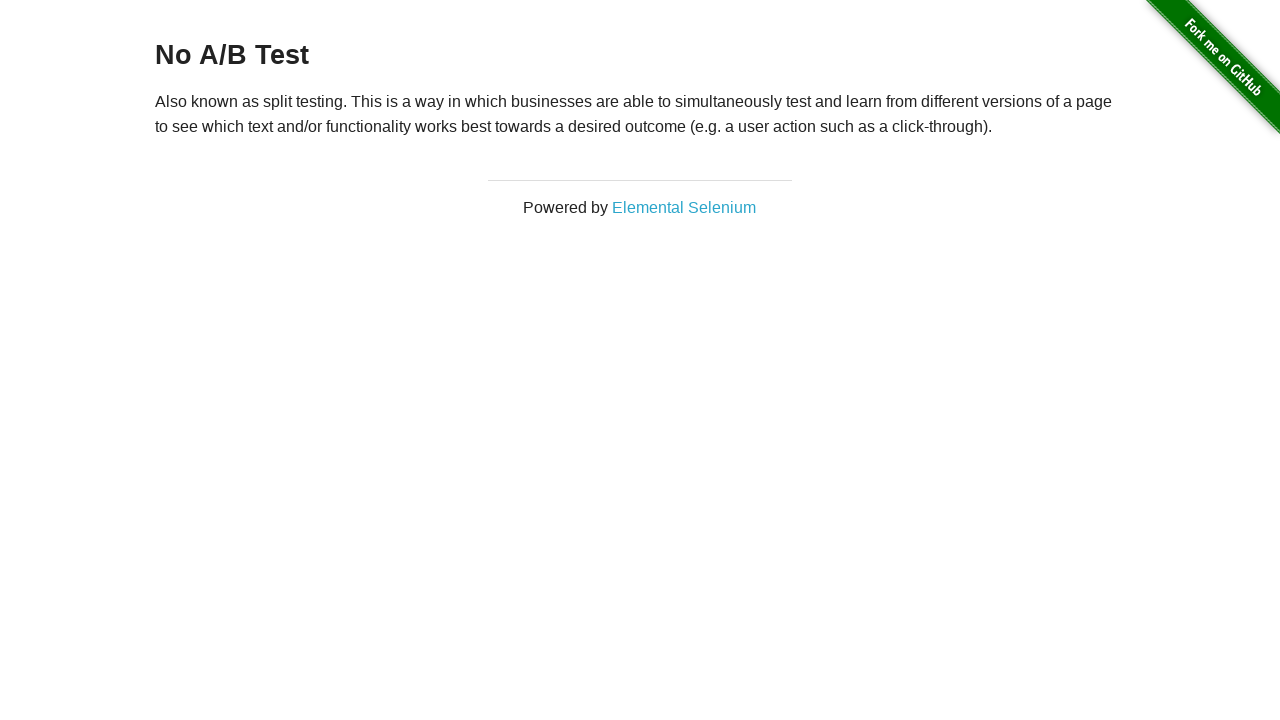

Cleared all cookies to remove opt-out cookie
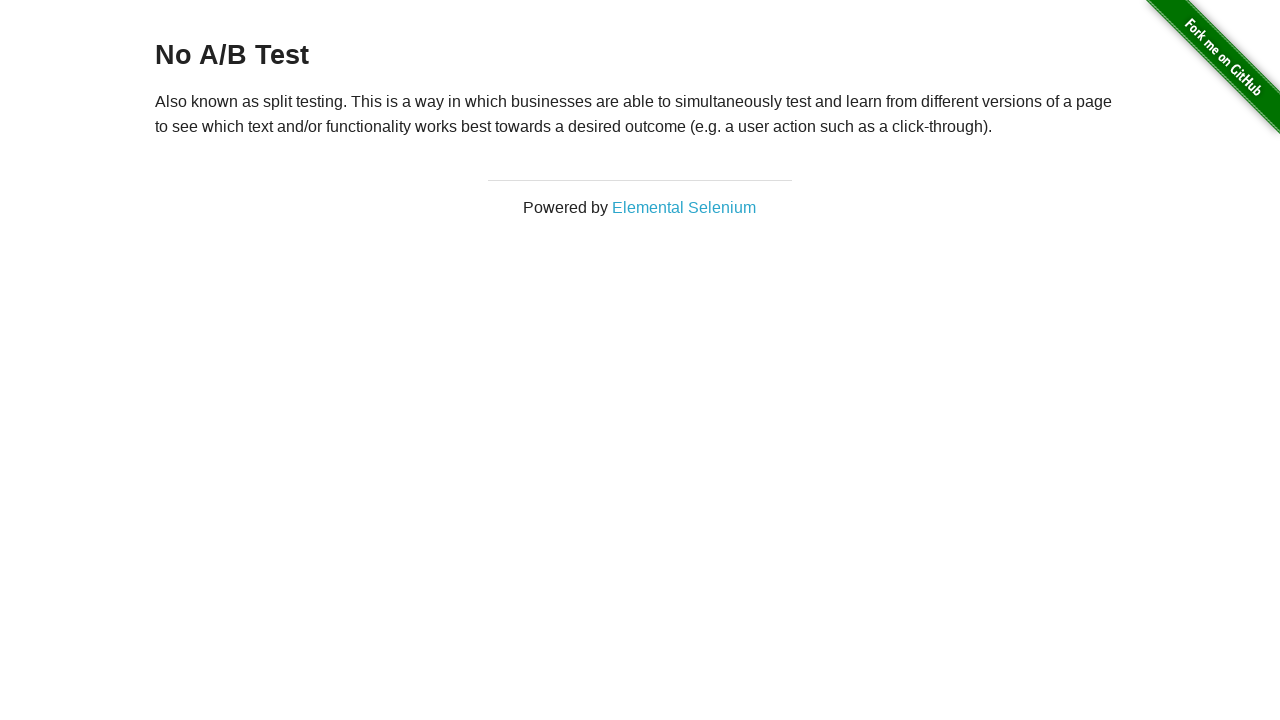

Navigated back to home page after clearing cookies
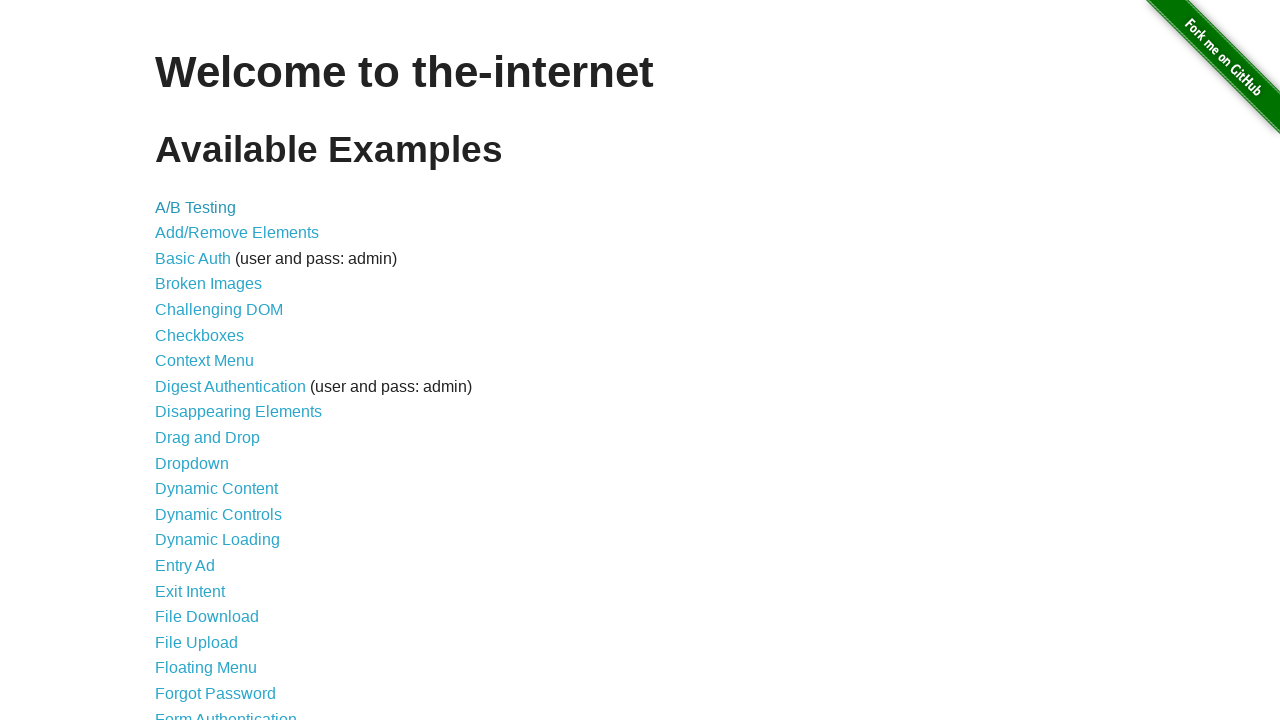

Clicked on A/B Test link again after clearing cookies at (196, 207) on xpath=//*[@id="content"]/ul/li[1]/a
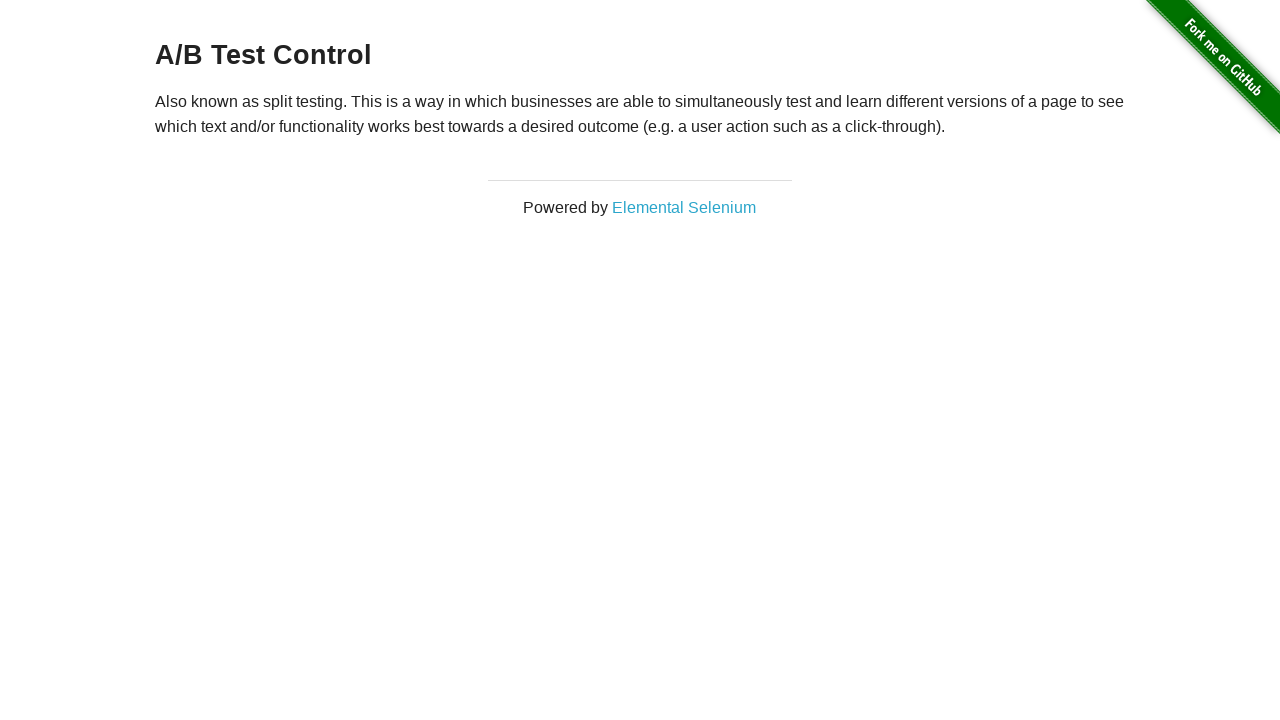

Verified A/B Test header is displayed again after cookie removal
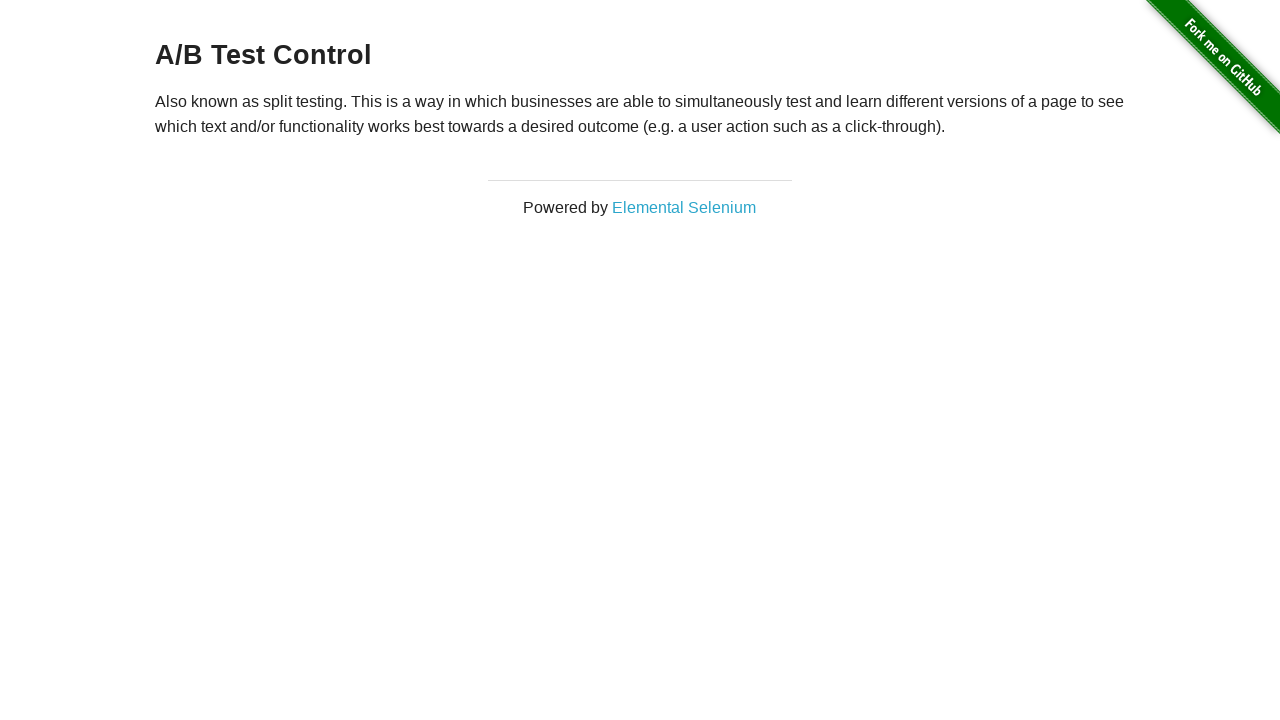

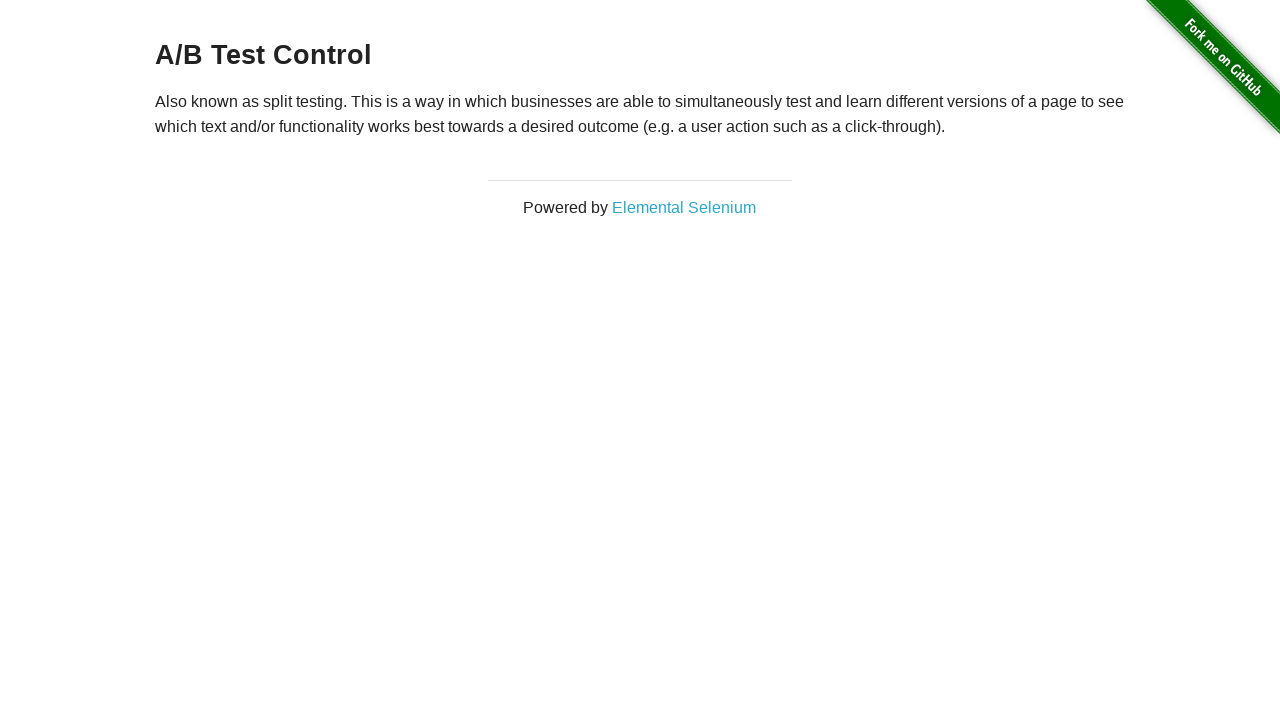